Tests StaleElementReferenceException handling by clicking a link, navigating back, and re-clicking the link

Starting URL: https://bonigarcia.dev/selenium-webdriver-java/web-form.html

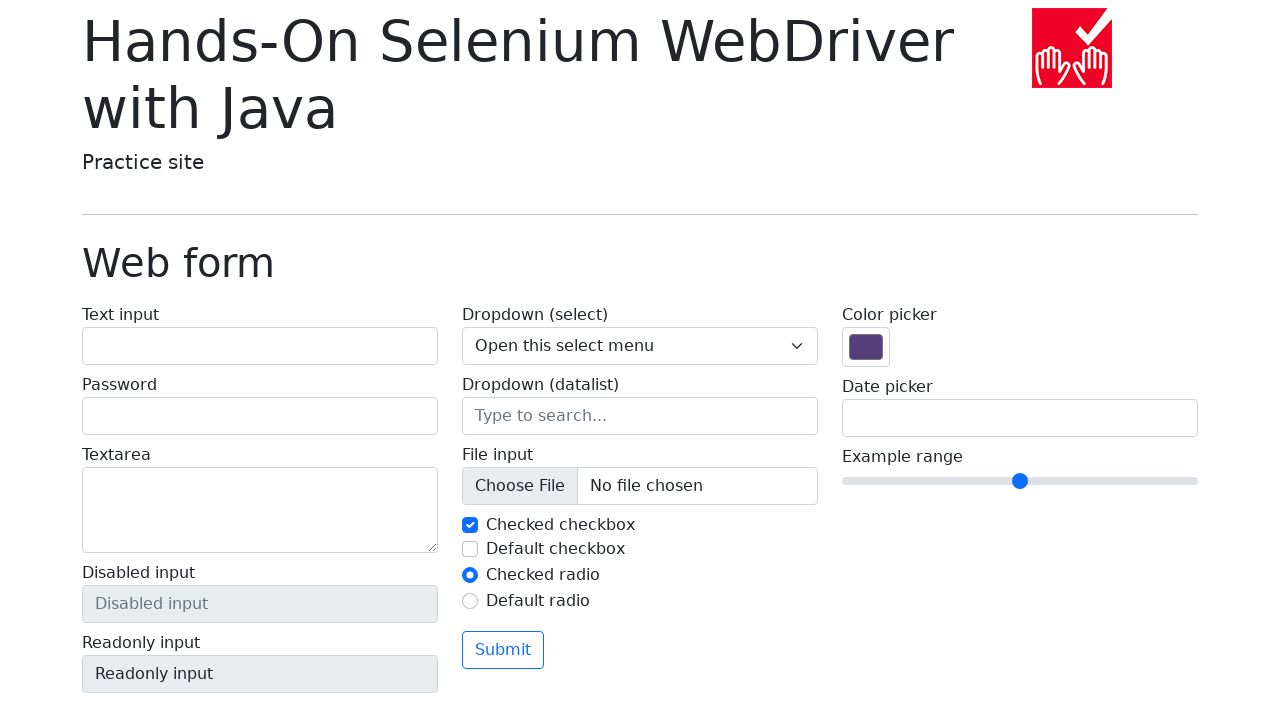

Clicked 'Return to index' link at (143, 711) on a:text('Return to index')
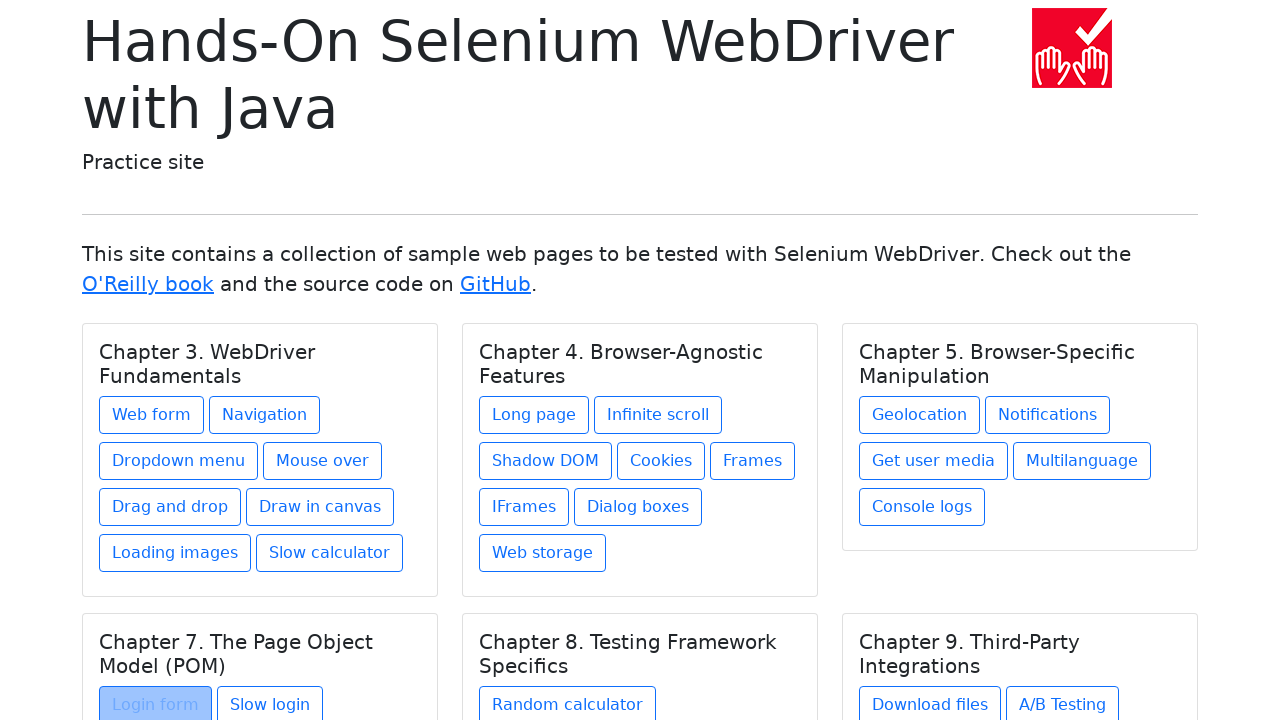

Navigated back to previous page
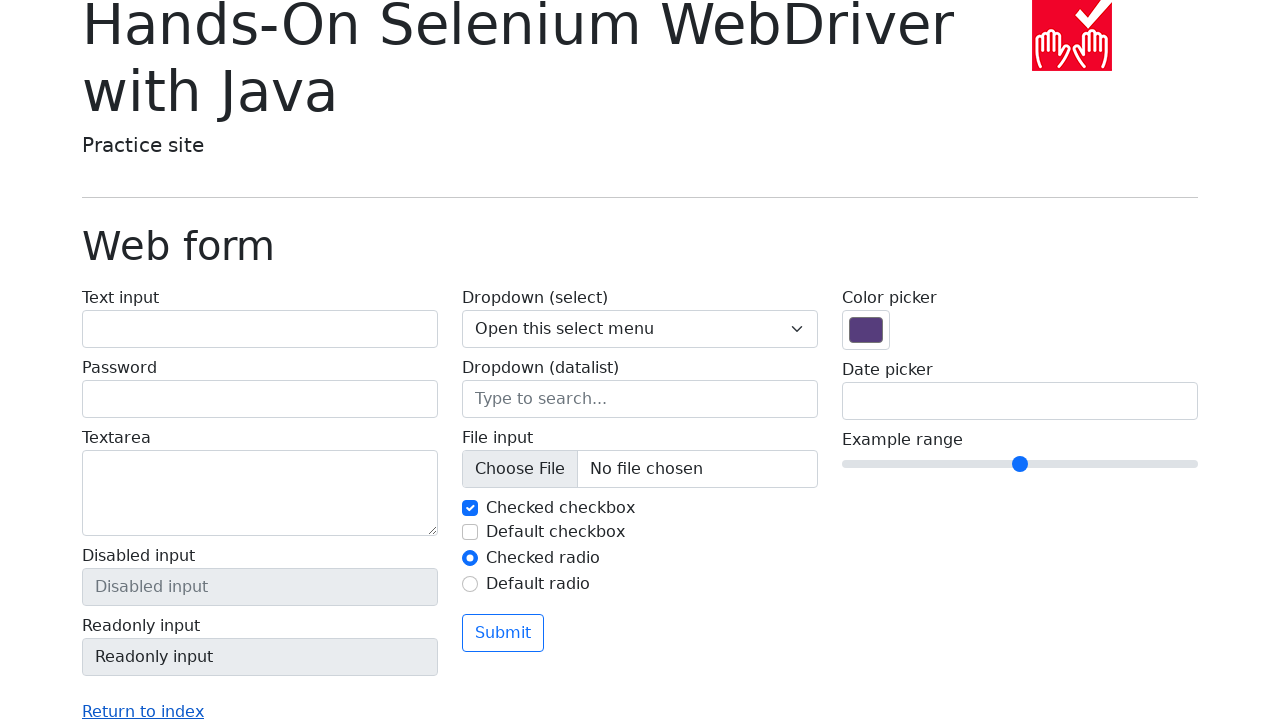

Waited for 'Return to index' link to be visible again
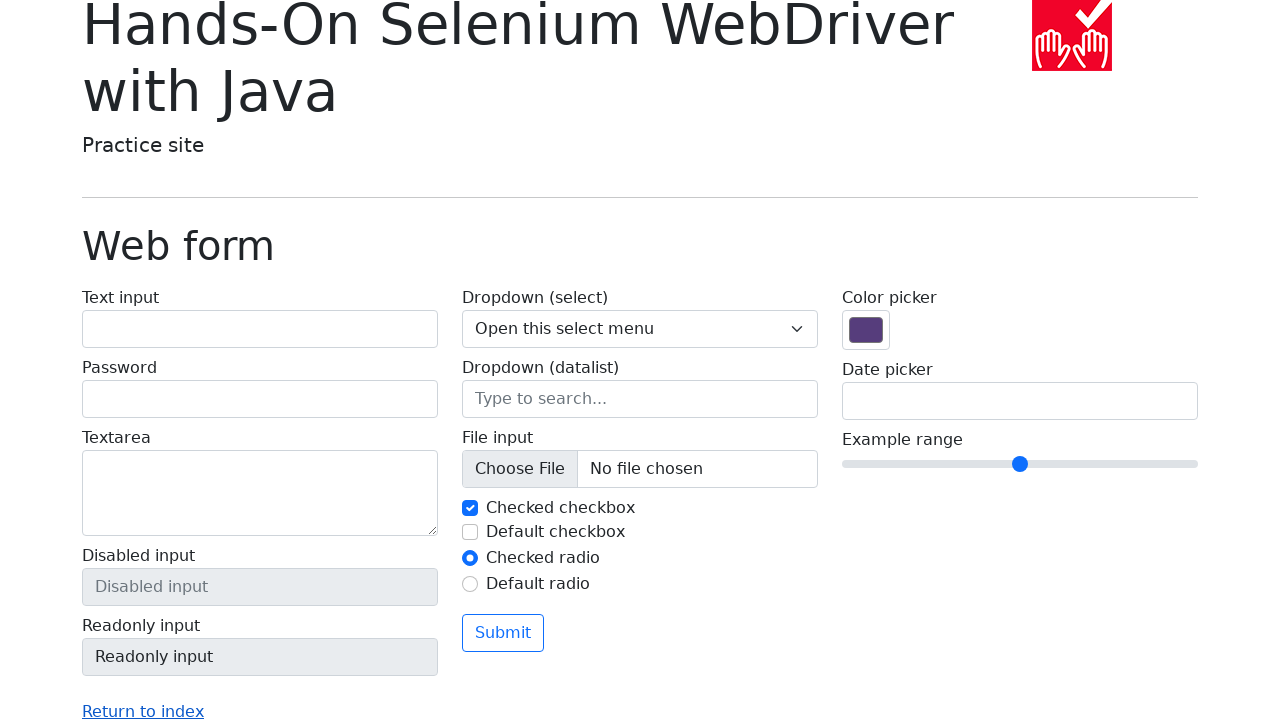

Re-clicked 'Return to index' link after navigation at (143, 711) on a:text('Return to index')
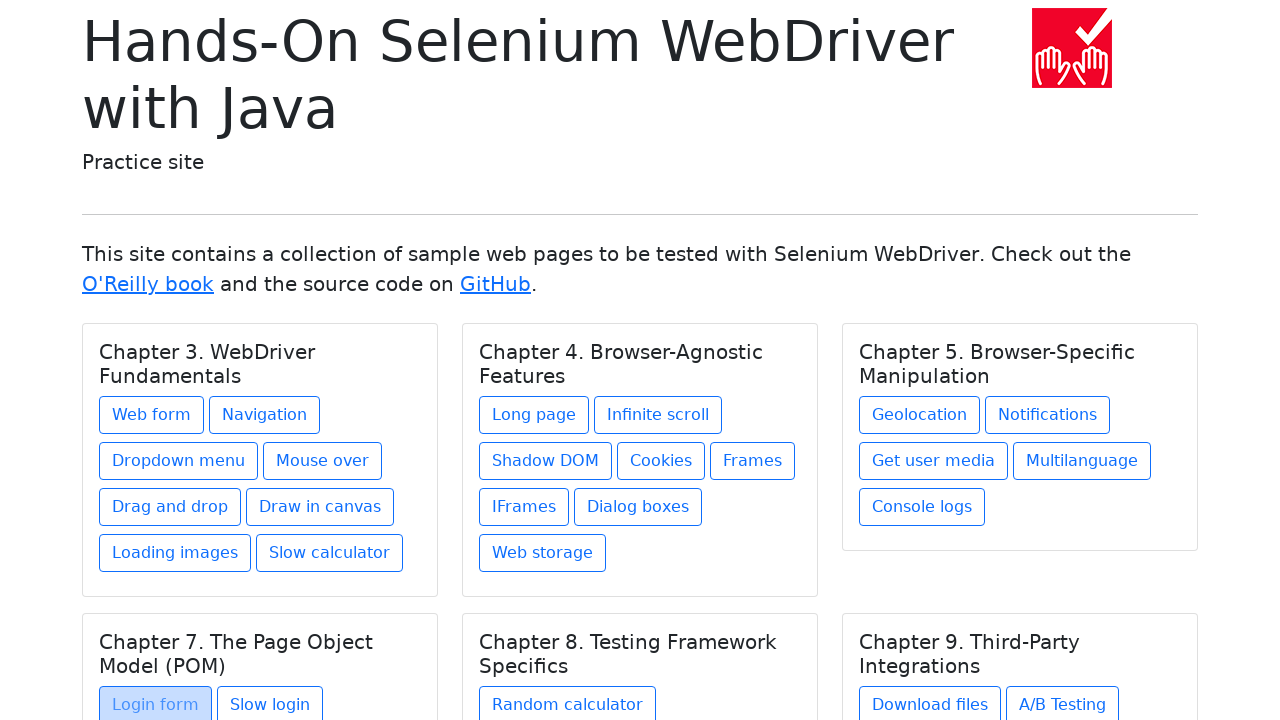

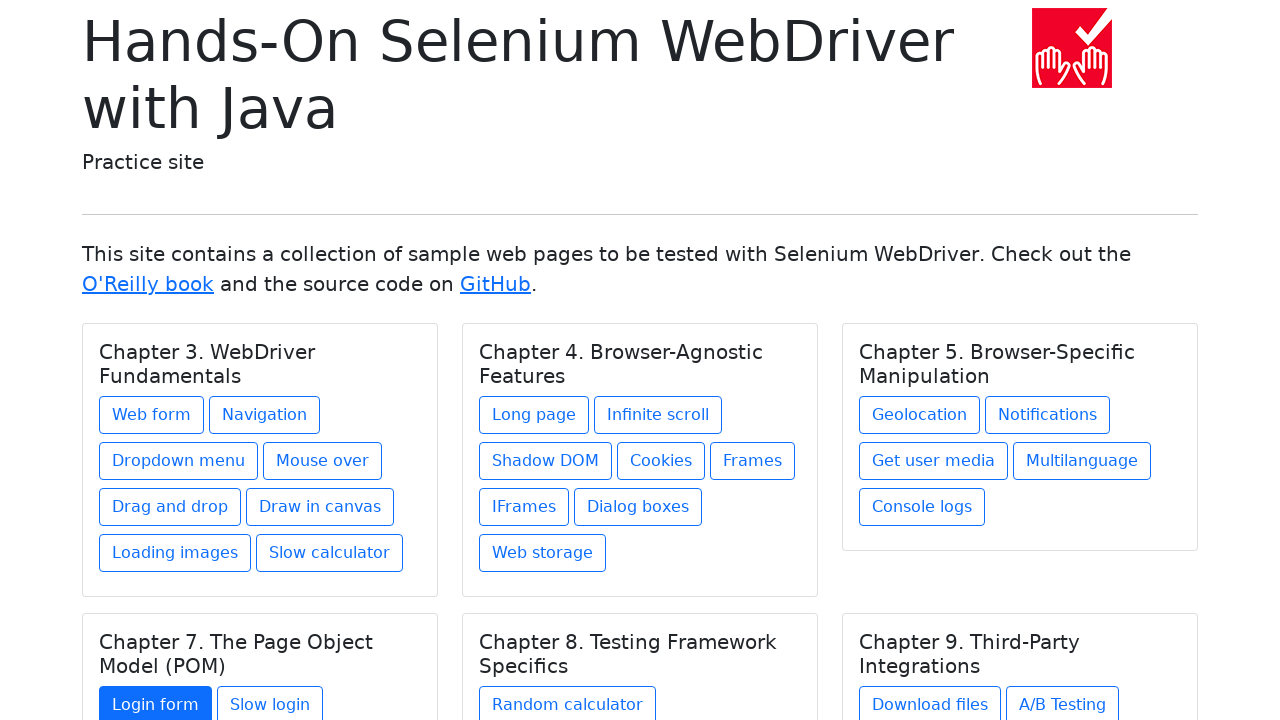